Tests that a todo item is removed when edited to an empty string

Starting URL: https://demo.playwright.dev/todomvc

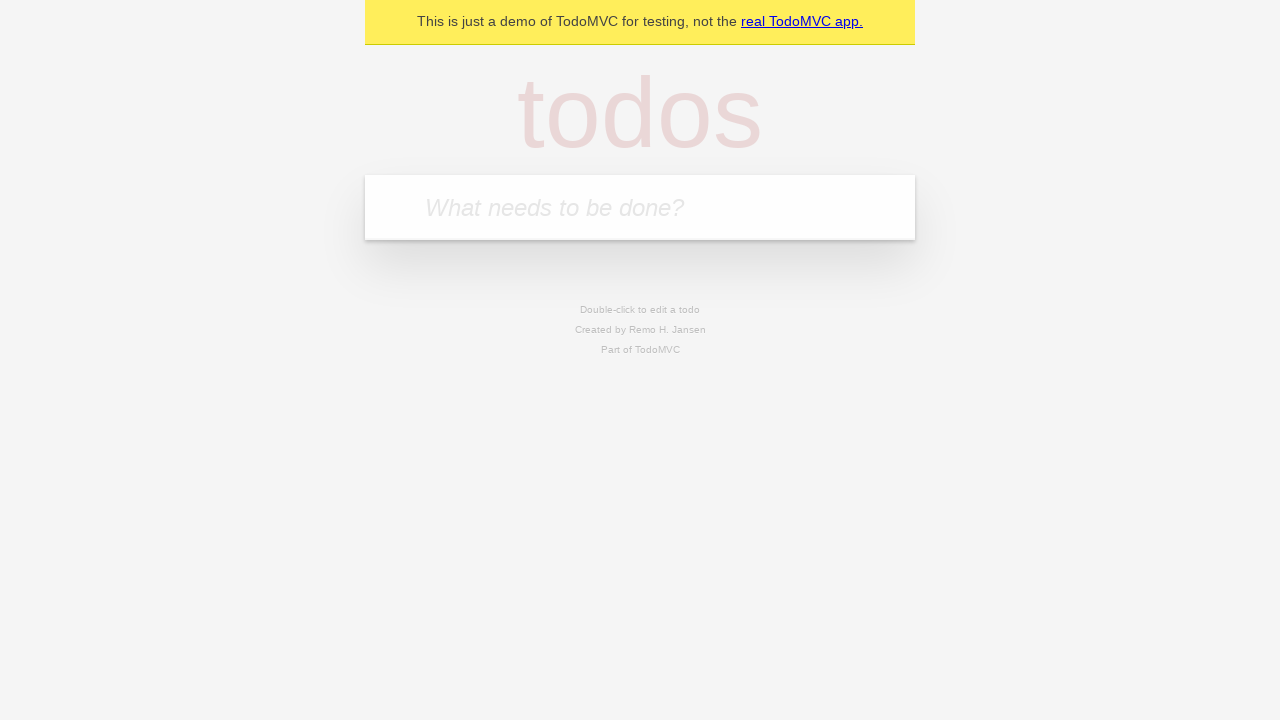

Filled todo input with 'buy some cheese' on internal:attr=[placeholder="What needs to be done?"i]
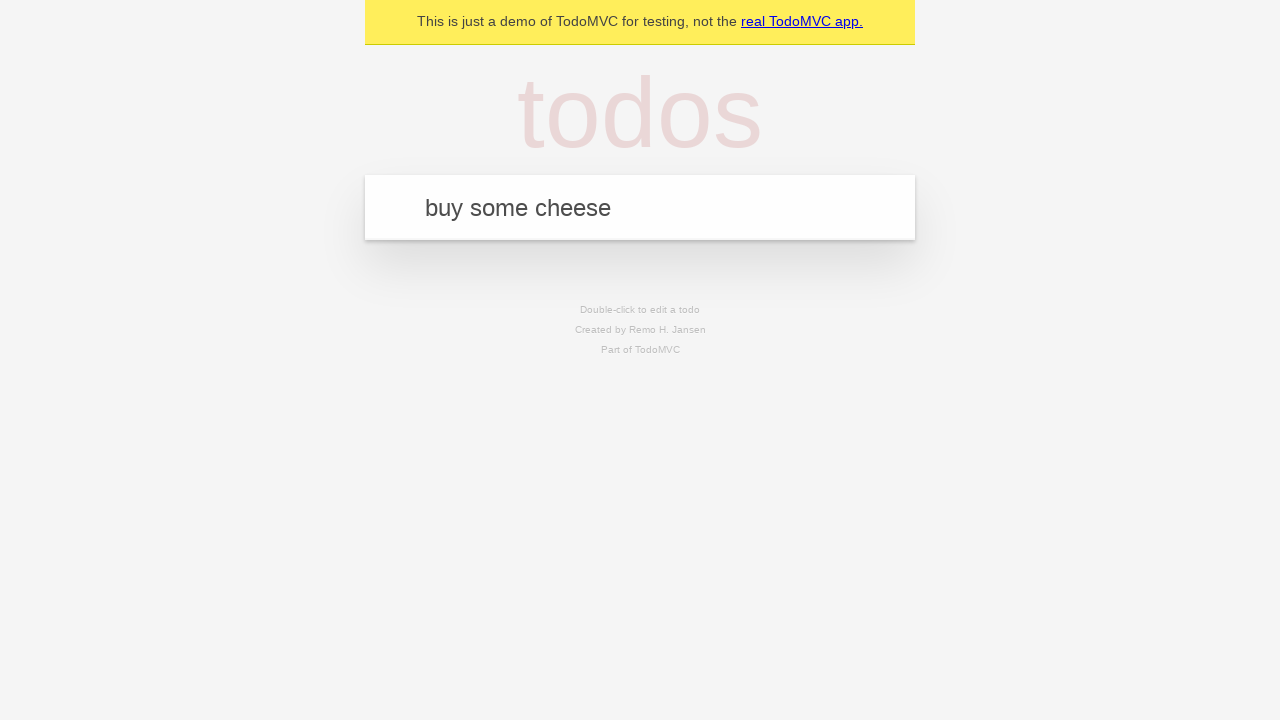

Pressed Enter to create todo 'buy some cheese' on internal:attr=[placeholder="What needs to be done?"i]
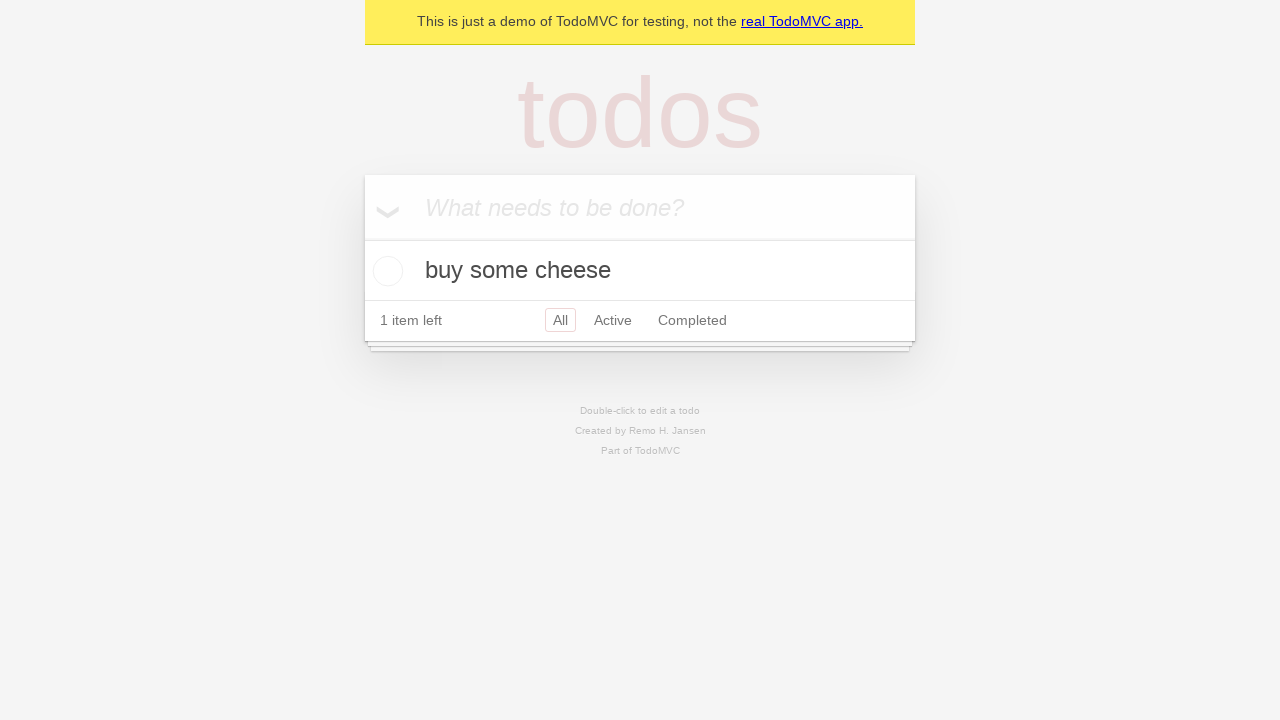

Filled todo input with 'feed the cat' on internal:attr=[placeholder="What needs to be done?"i]
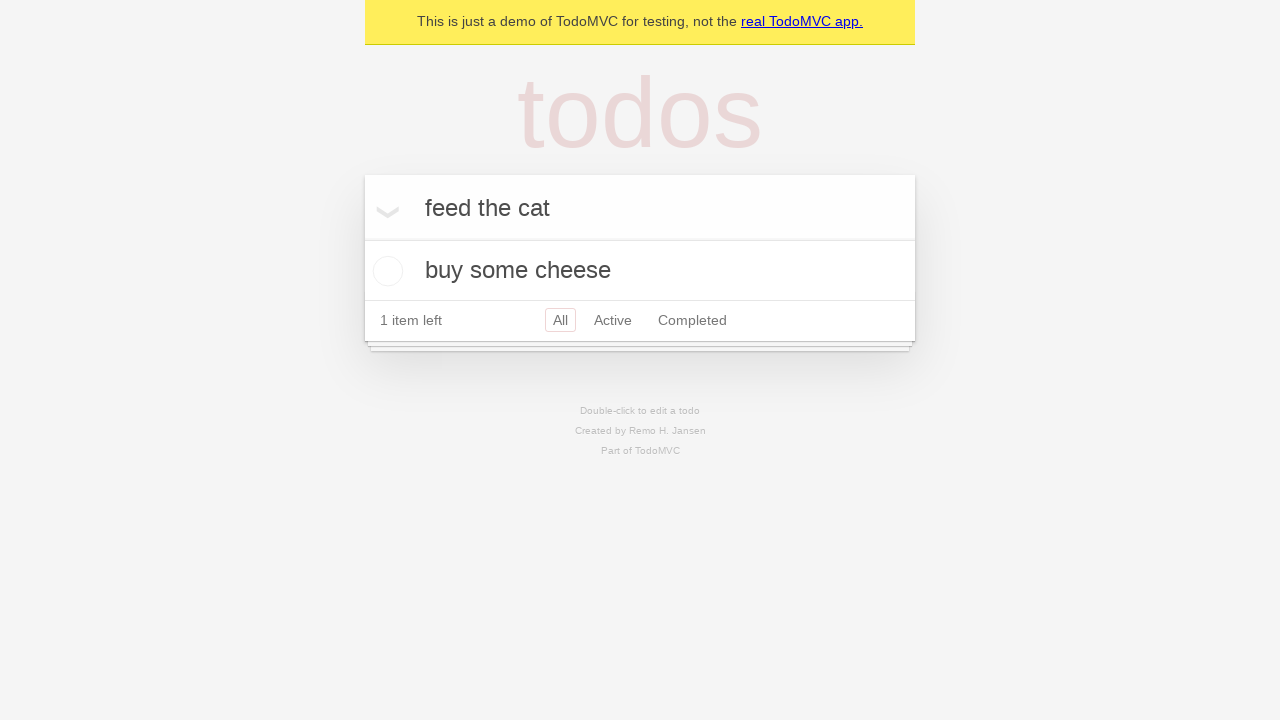

Pressed Enter to create todo 'feed the cat' on internal:attr=[placeholder="What needs to be done?"i]
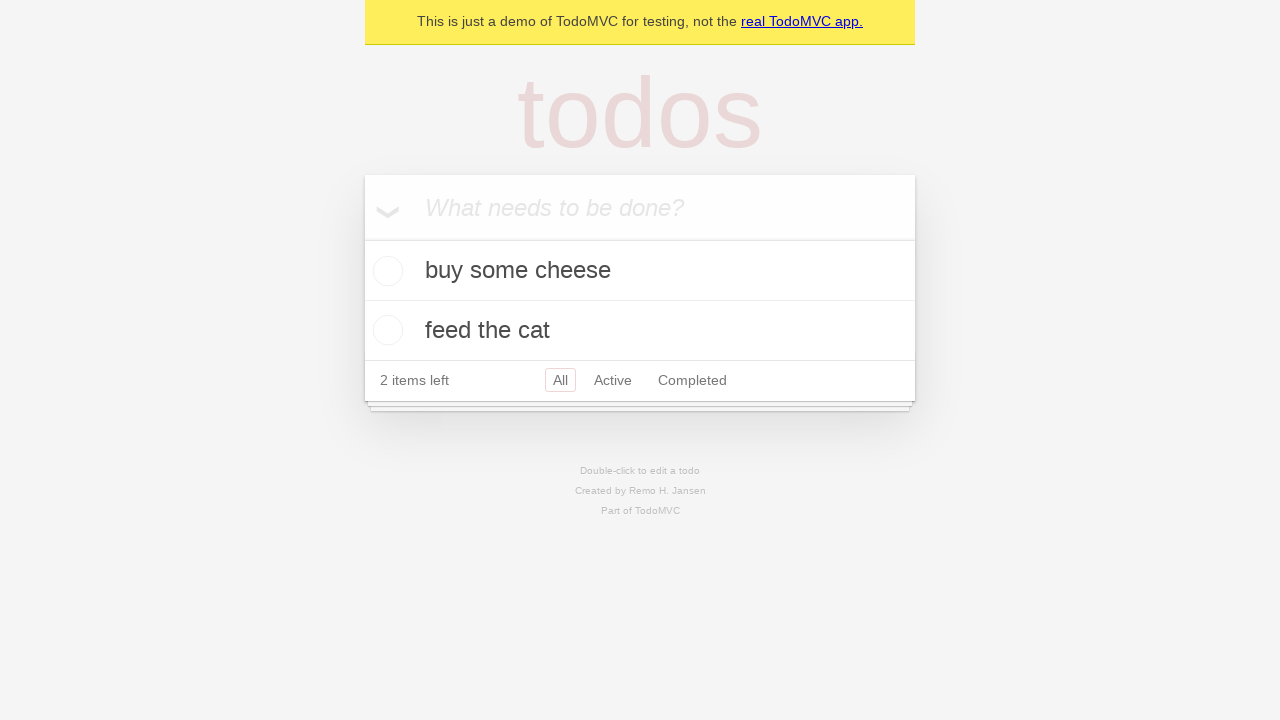

Filled todo input with 'book a doctor's appointment' on internal:attr=[placeholder="What needs to be done?"i]
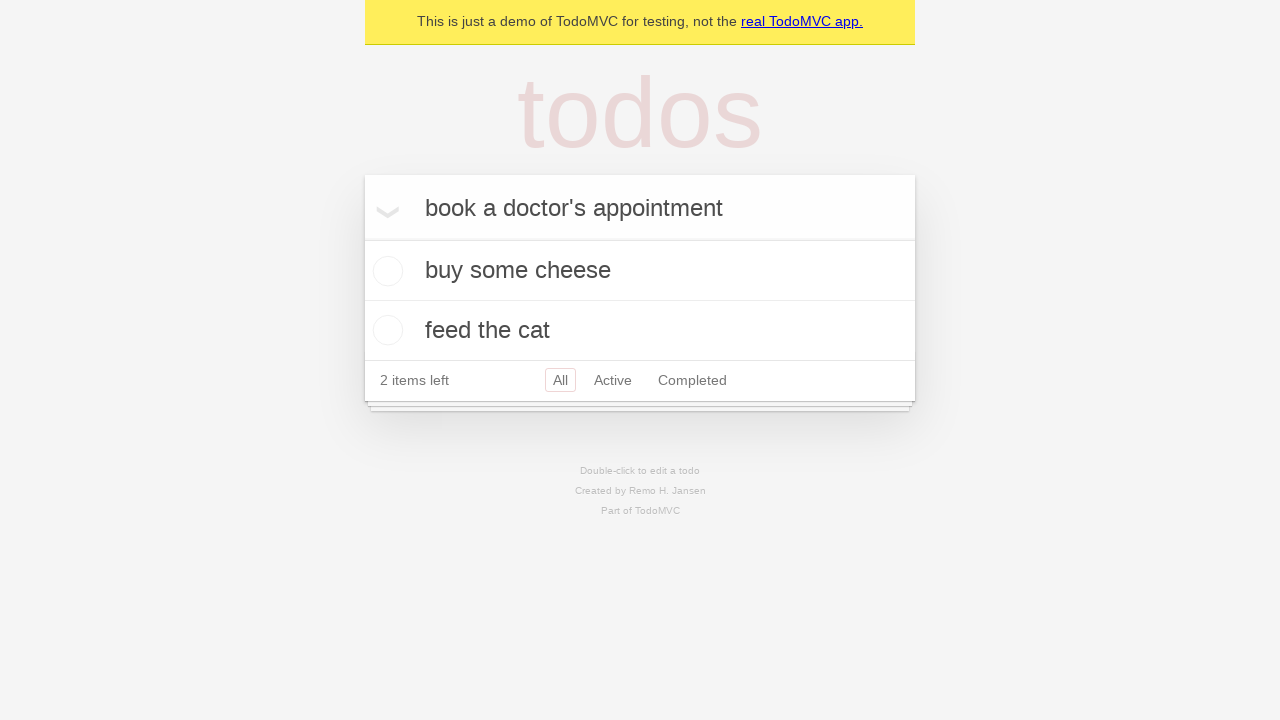

Pressed Enter to create todo 'book a doctor's appointment' on internal:attr=[placeholder="What needs to be done?"i]
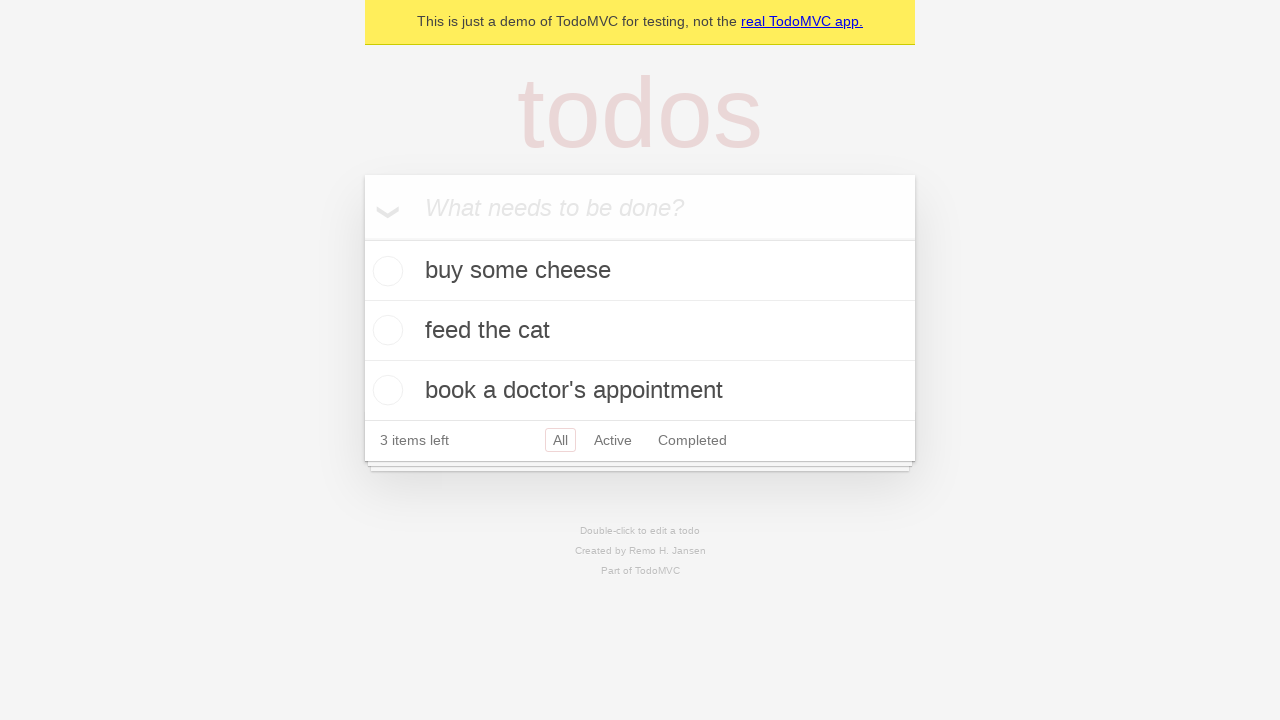

Waited for all three todo items to load
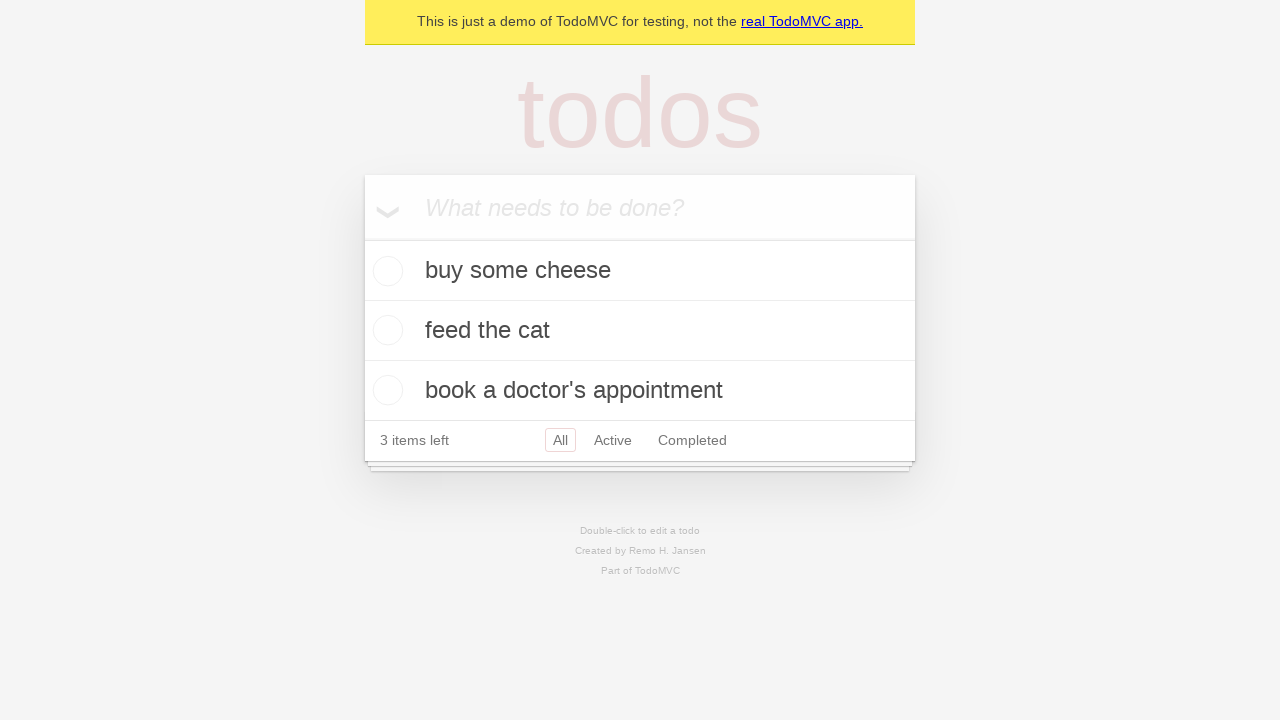

Double-clicked second todo item to enter edit mode at (640, 331) on internal:testid=[data-testid="todo-item"s] >> nth=1
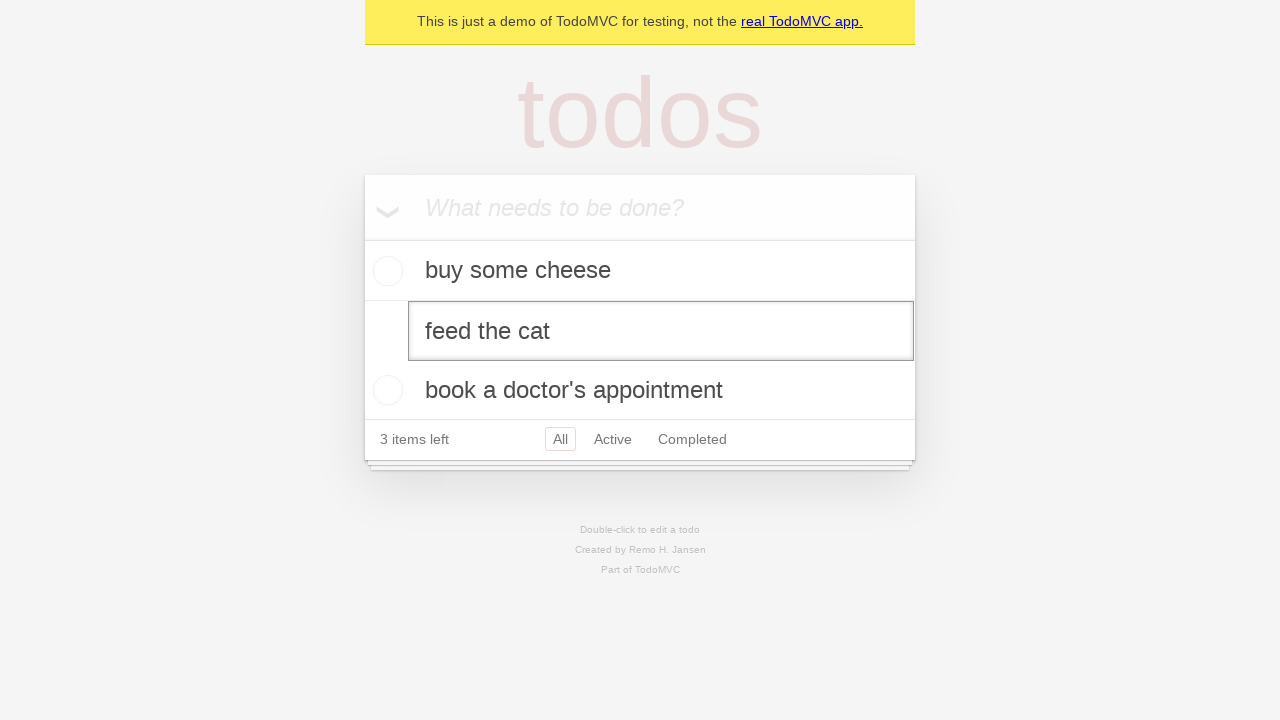

Cleared the text in the edit field on internal:testid=[data-testid="todo-item"s] >> nth=1 >> internal:role=textbox[nam
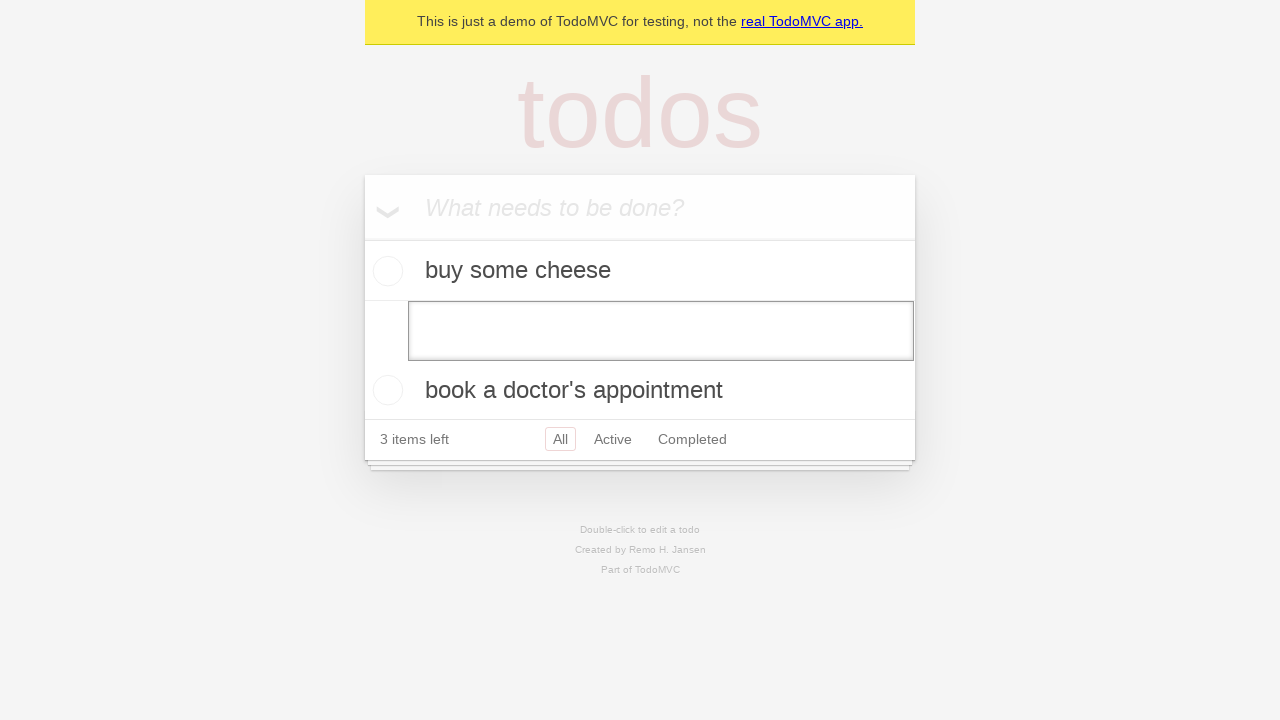

Pressed Enter to submit empty text and remove the todo item on internal:testid=[data-testid="todo-item"s] >> nth=1 >> internal:role=textbox[nam
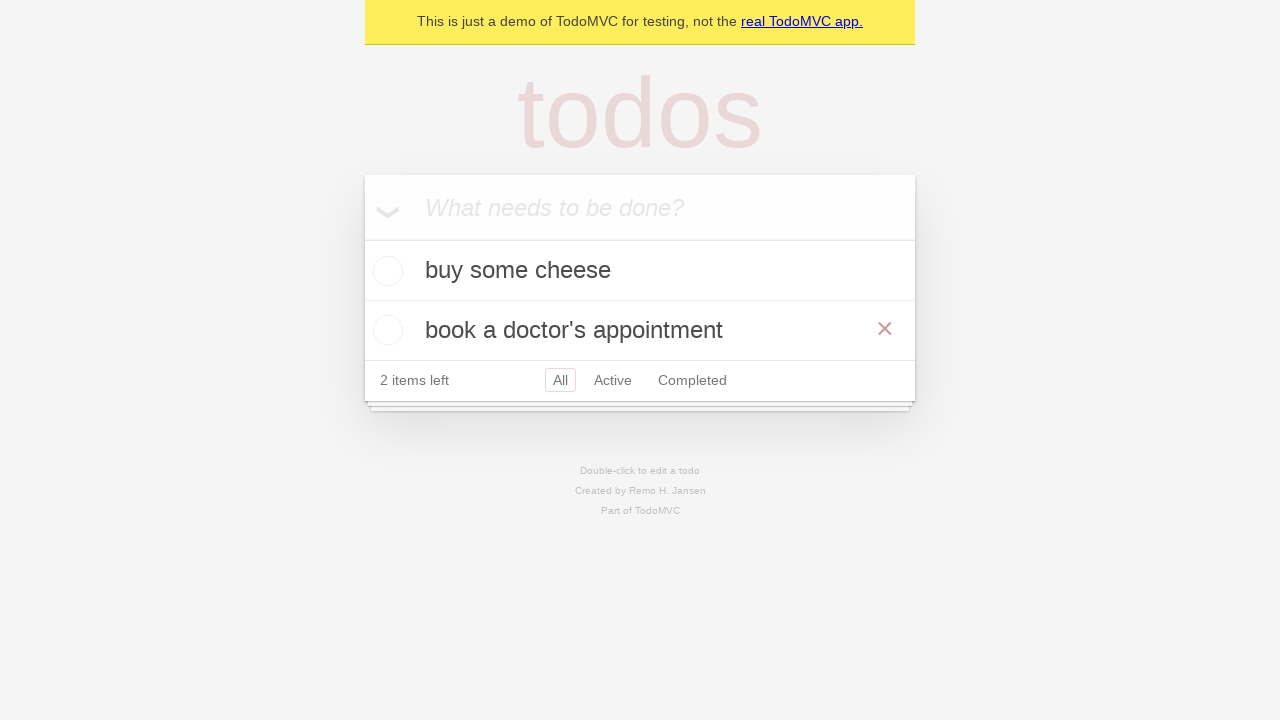

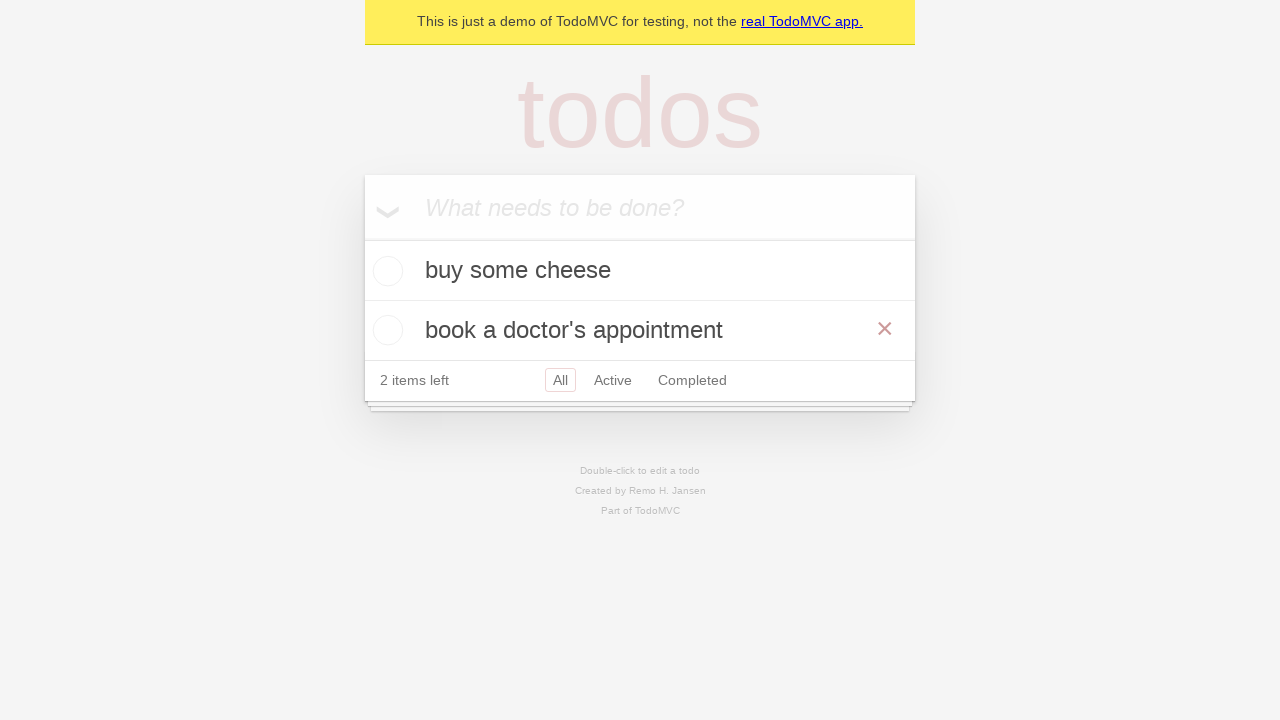